Tests the full name input field by entering invalid characters and verifying the field accepts them

Starting URL: https://demoqa.com/text-box/

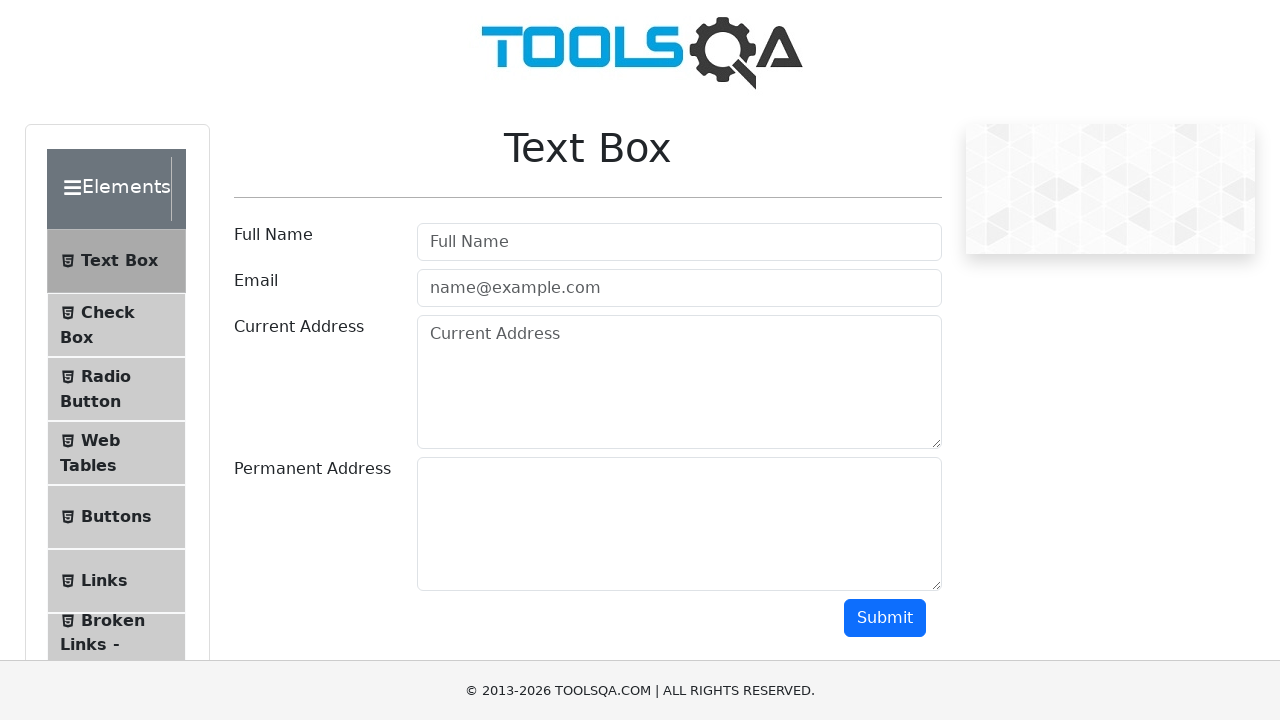

Filled full name field with invalid characters '123!@' on #userName
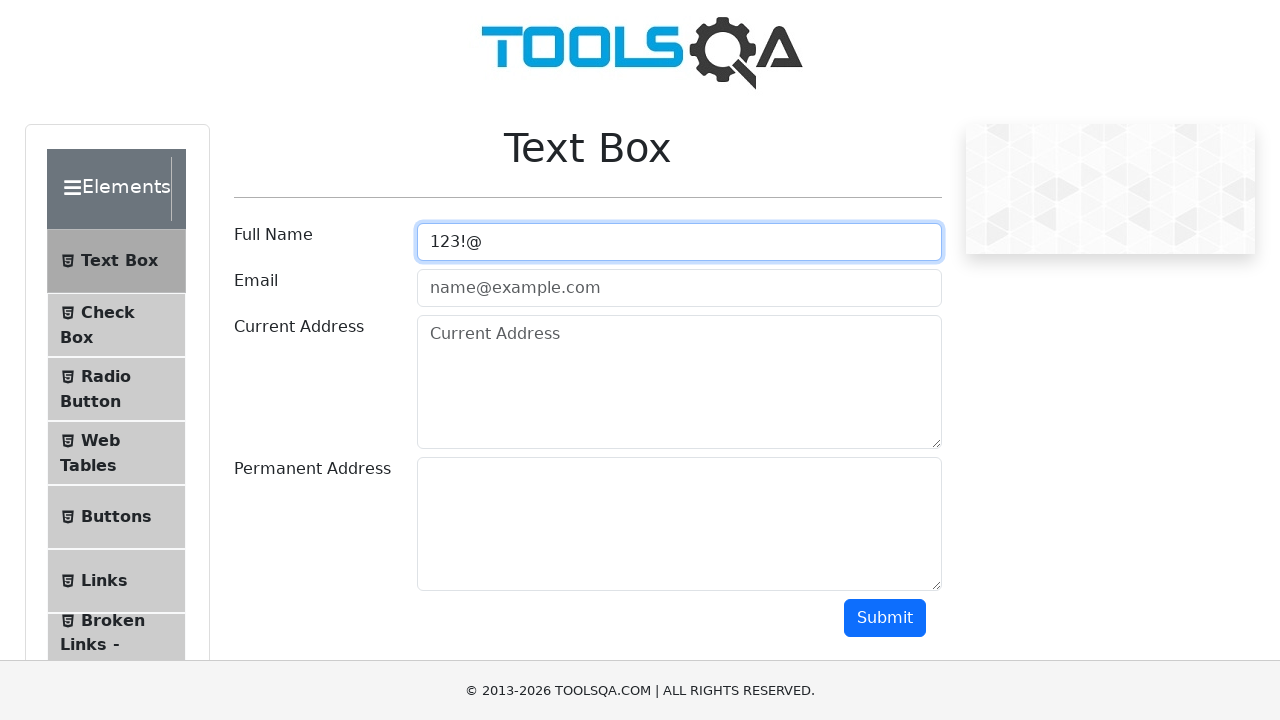

Verified full name field is visible
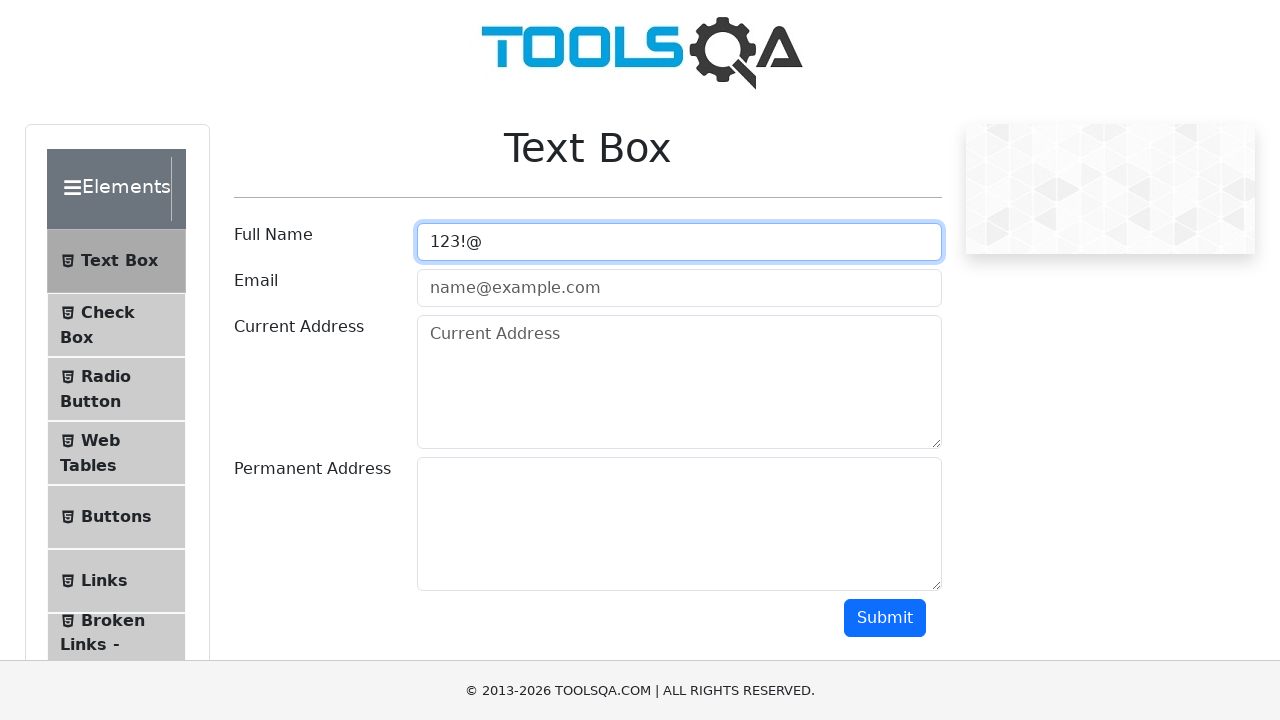

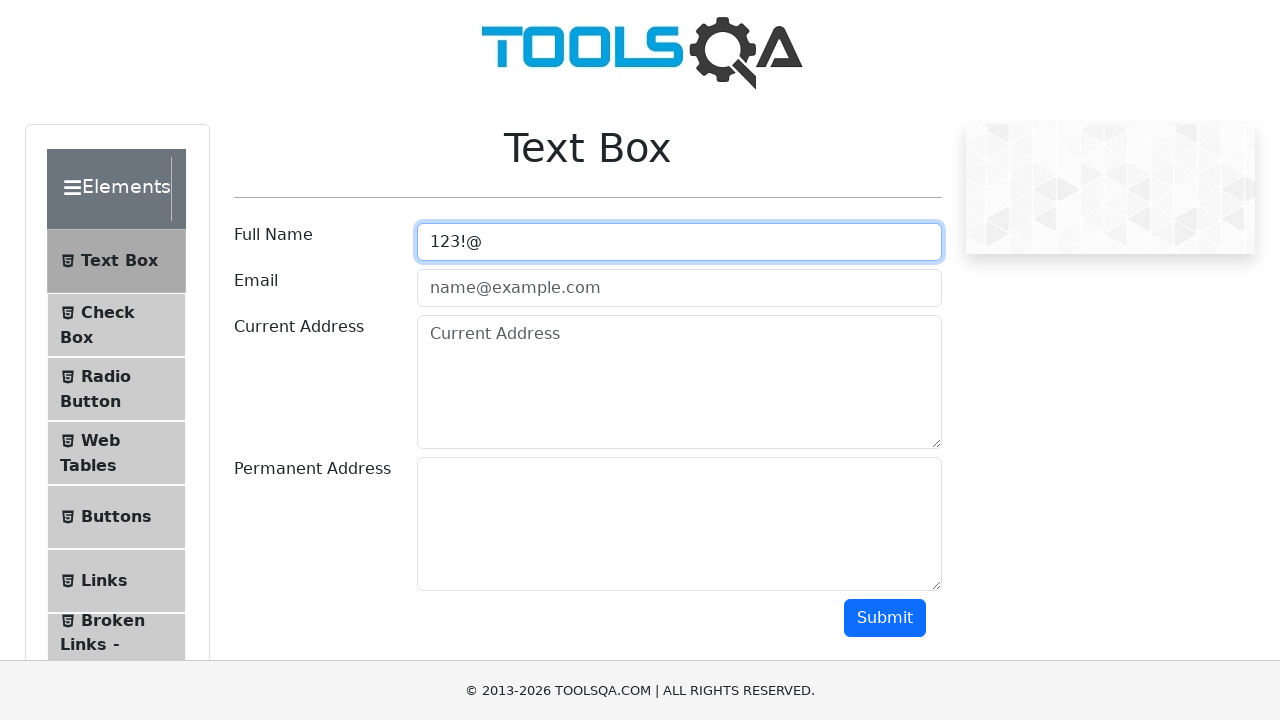